Navigates to an automation practice page, scrolls down to view a table, and verifies that course pricing information is displayed in the table

Starting URL: https://rahulshettyacademy.com/AutomationPractice/

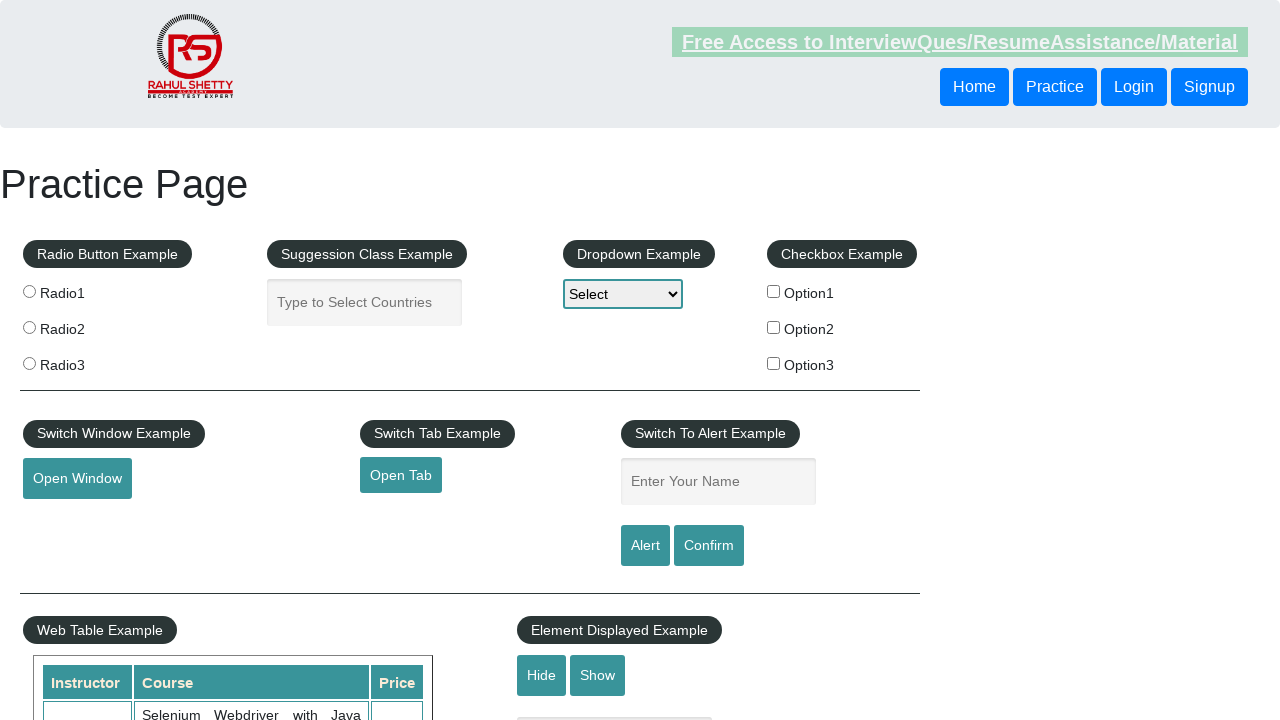

Scrolled down 500px to view the table
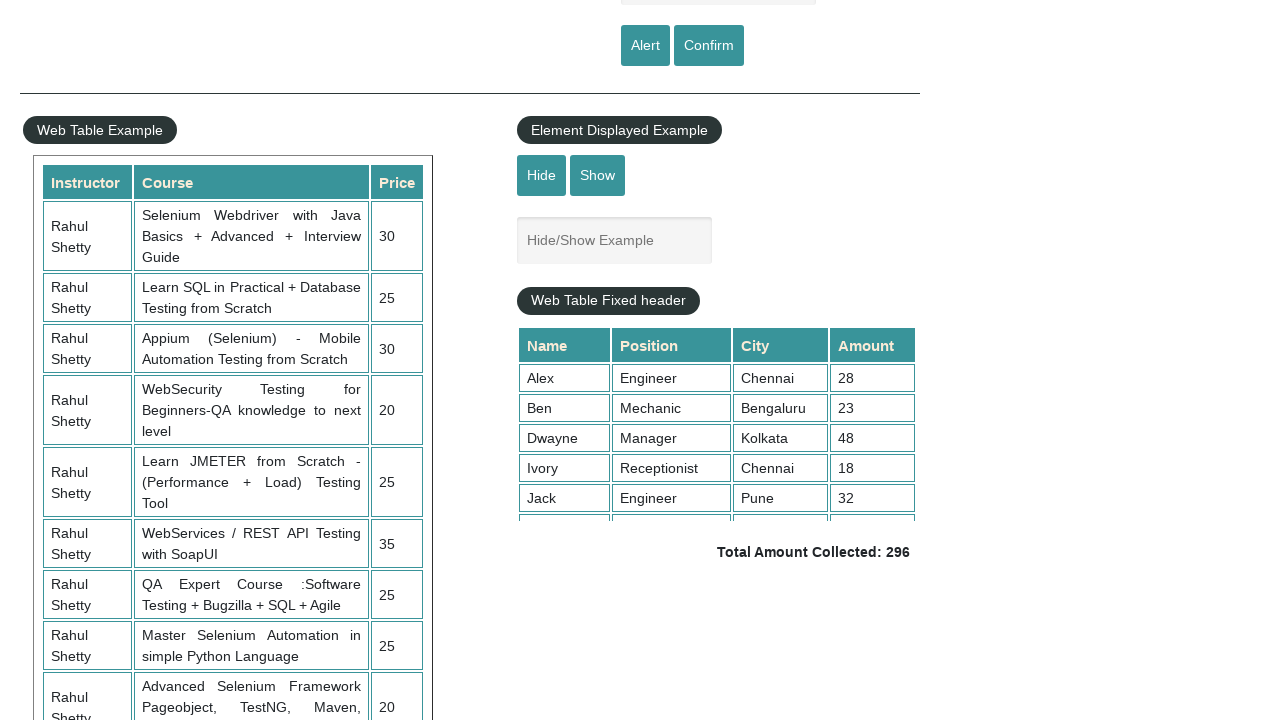

Verified courses table is present
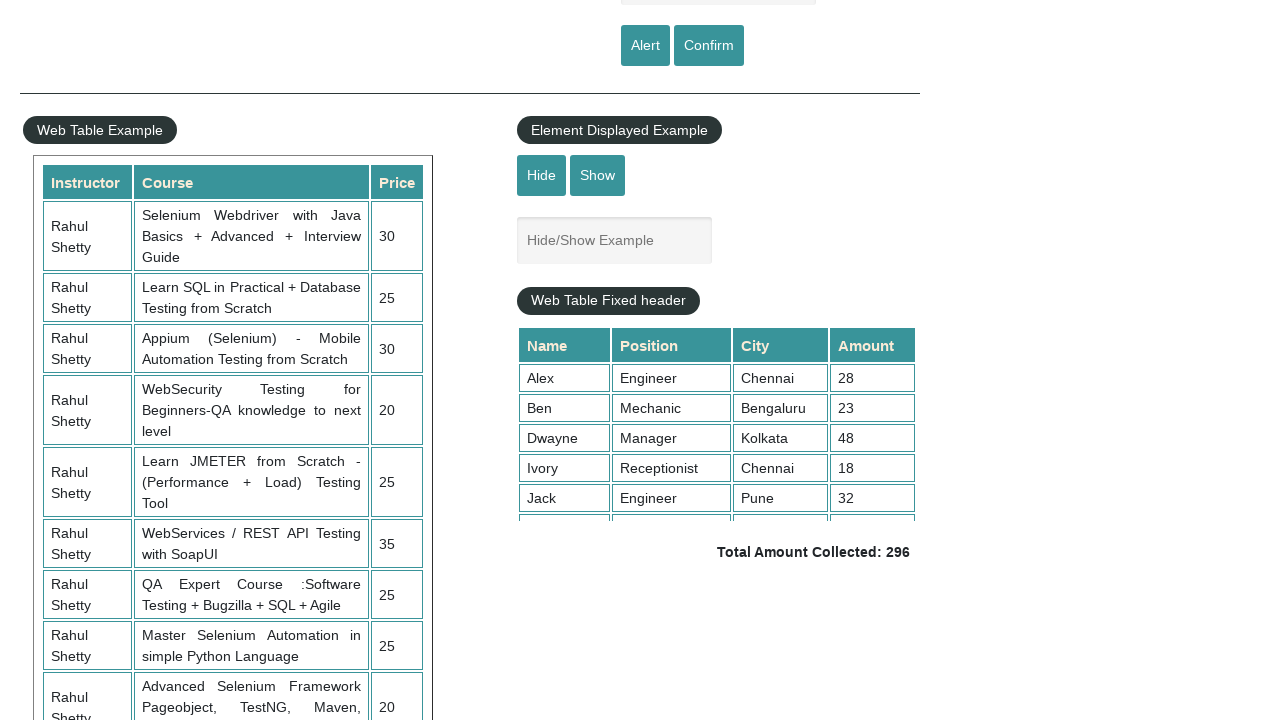

Verified price column cells are present in the table
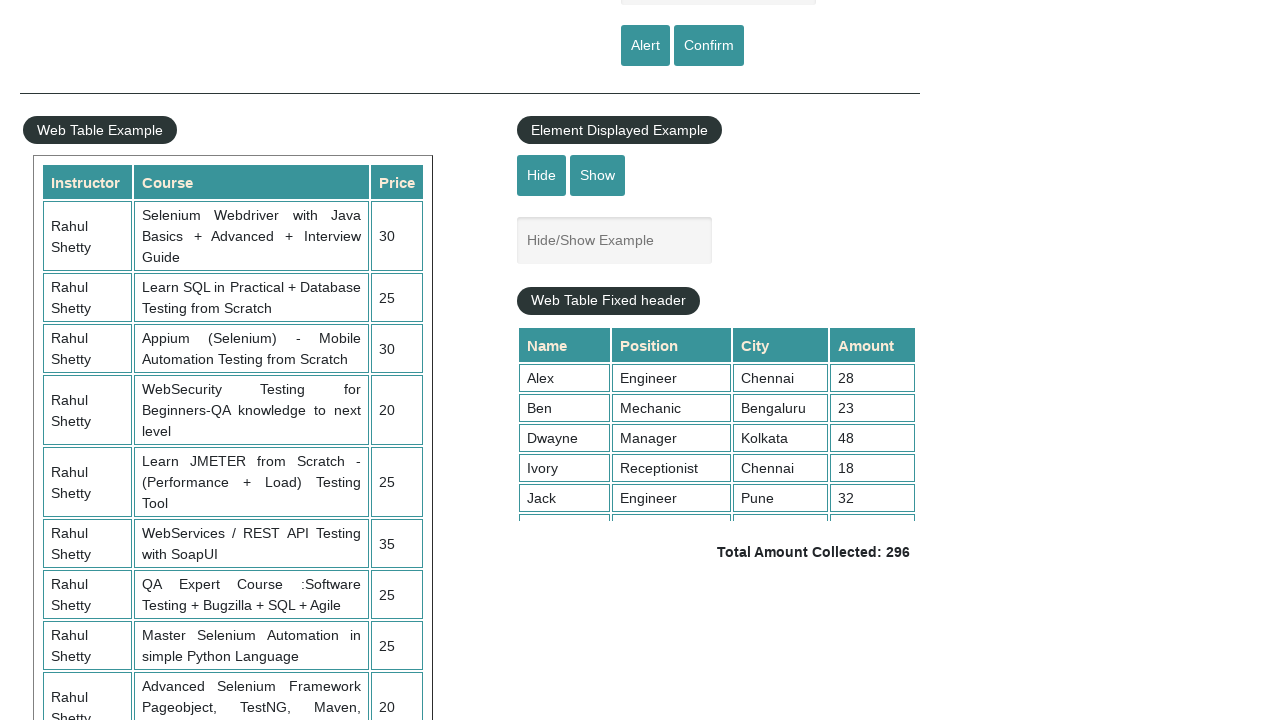

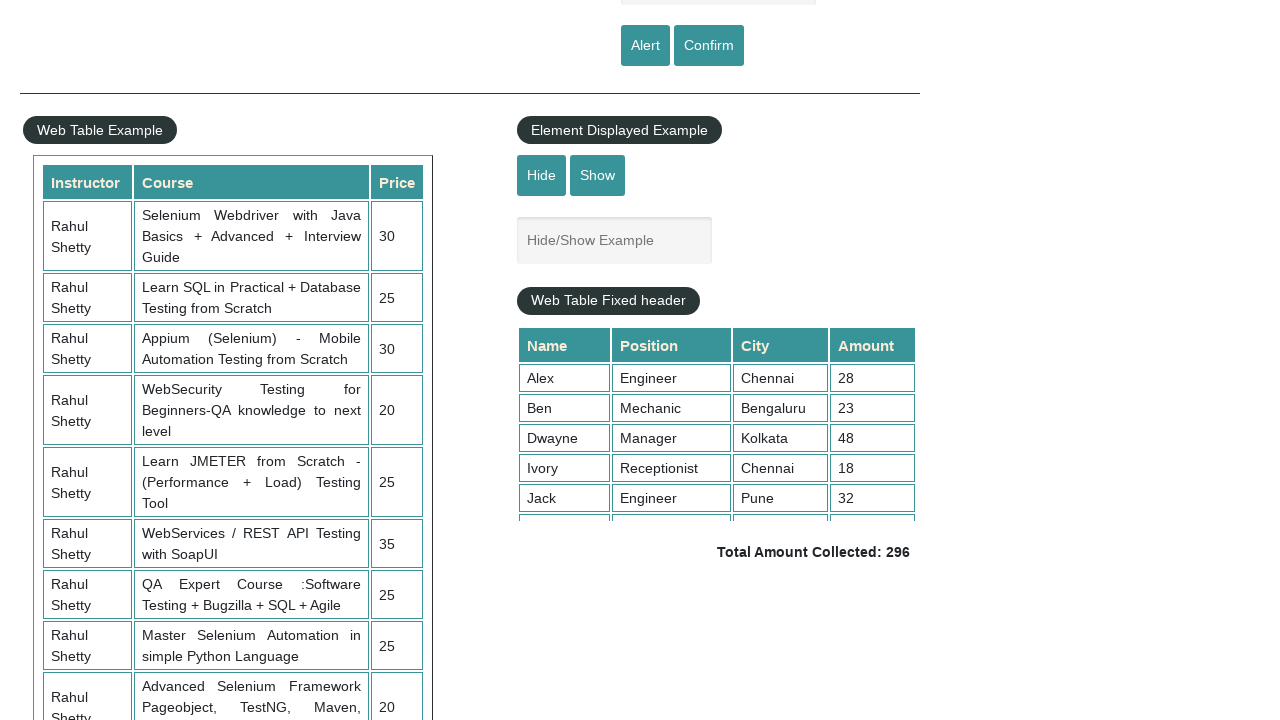